Tests that edits are saved when the input loses focus (blur event)

Starting URL: https://demo.playwright.dev/todomvc

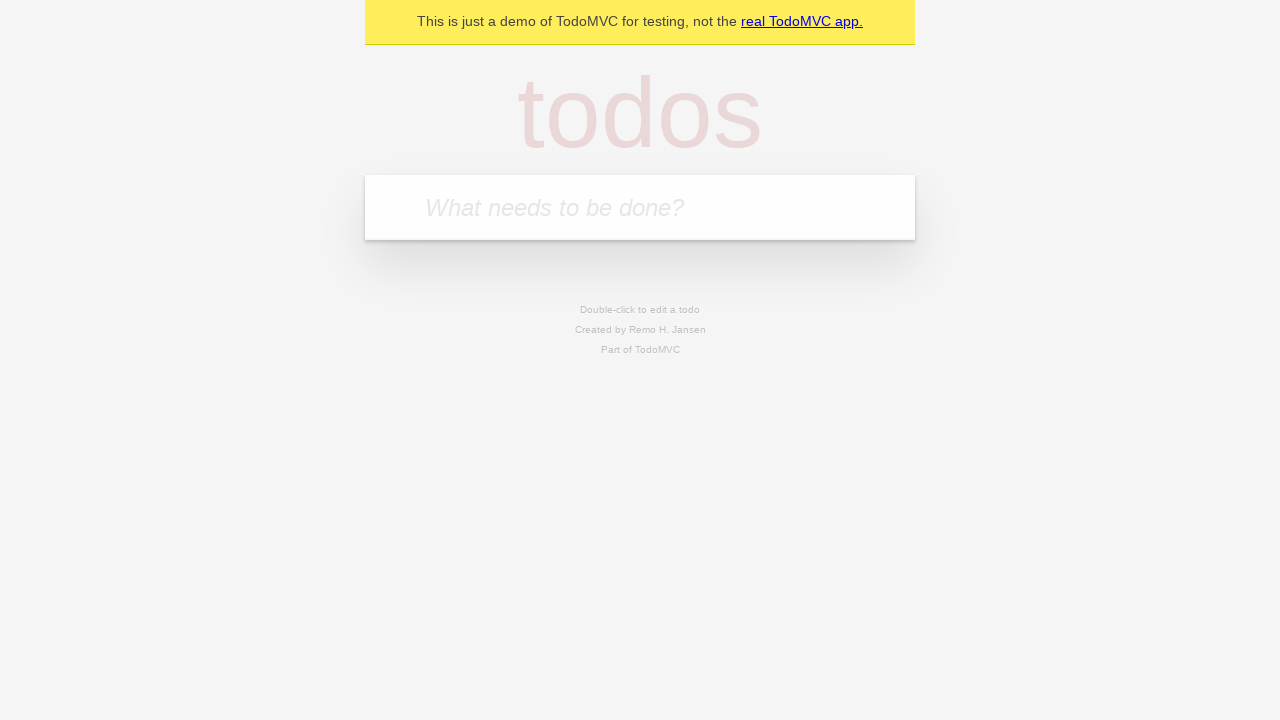

Filled first todo input with 'buy some cheese' on internal:attr=[placeholder="What needs to be done?"i]
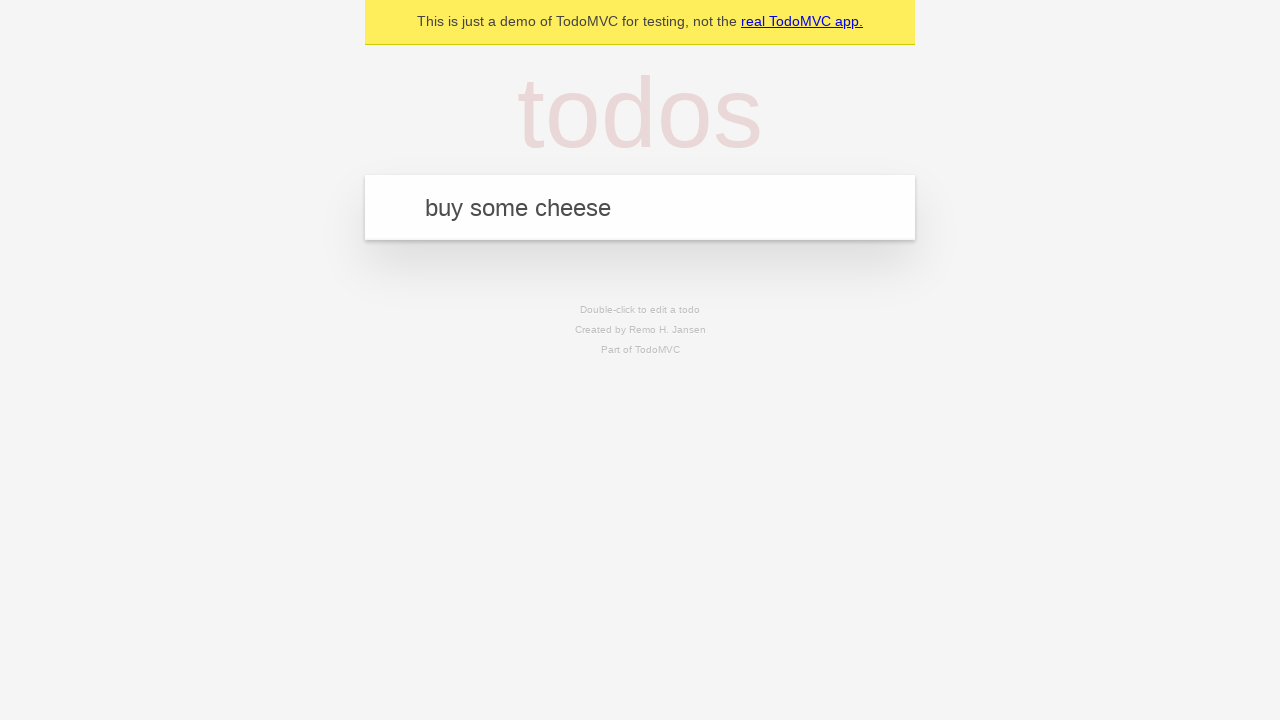

Pressed Enter to create first todo on internal:attr=[placeholder="What needs to be done?"i]
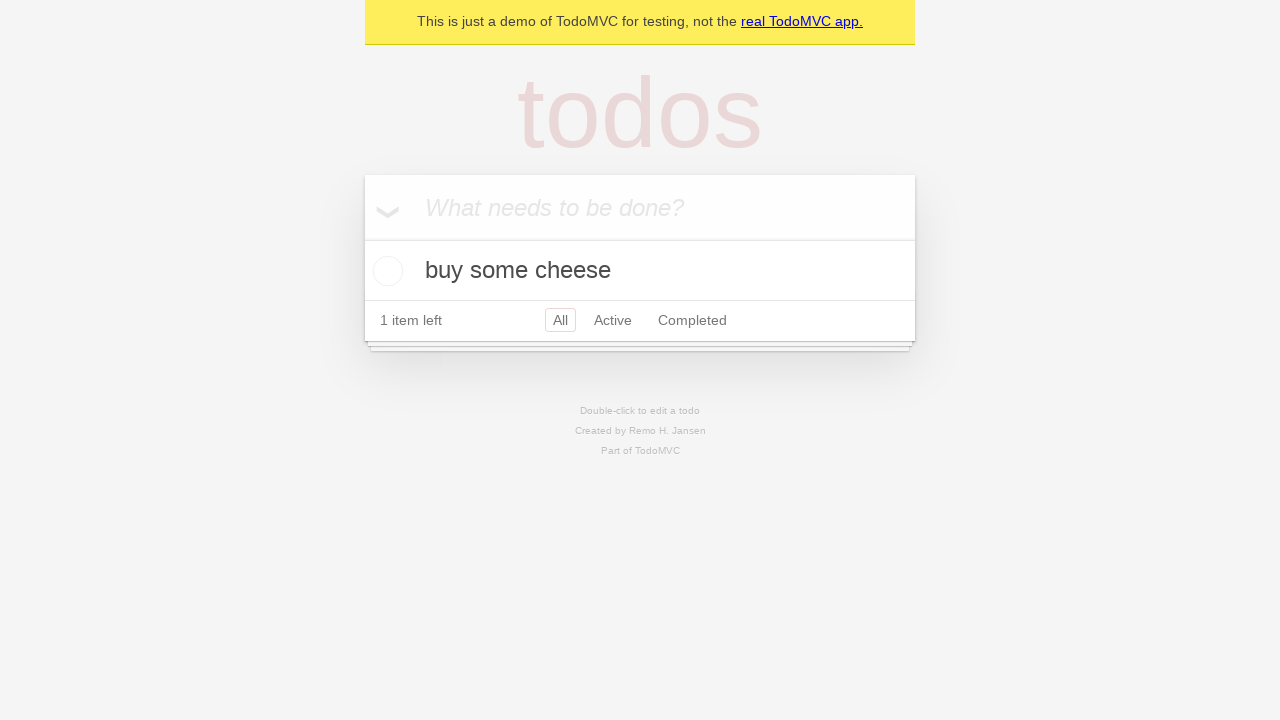

Filled second todo input with 'feed the cat' on internal:attr=[placeholder="What needs to be done?"i]
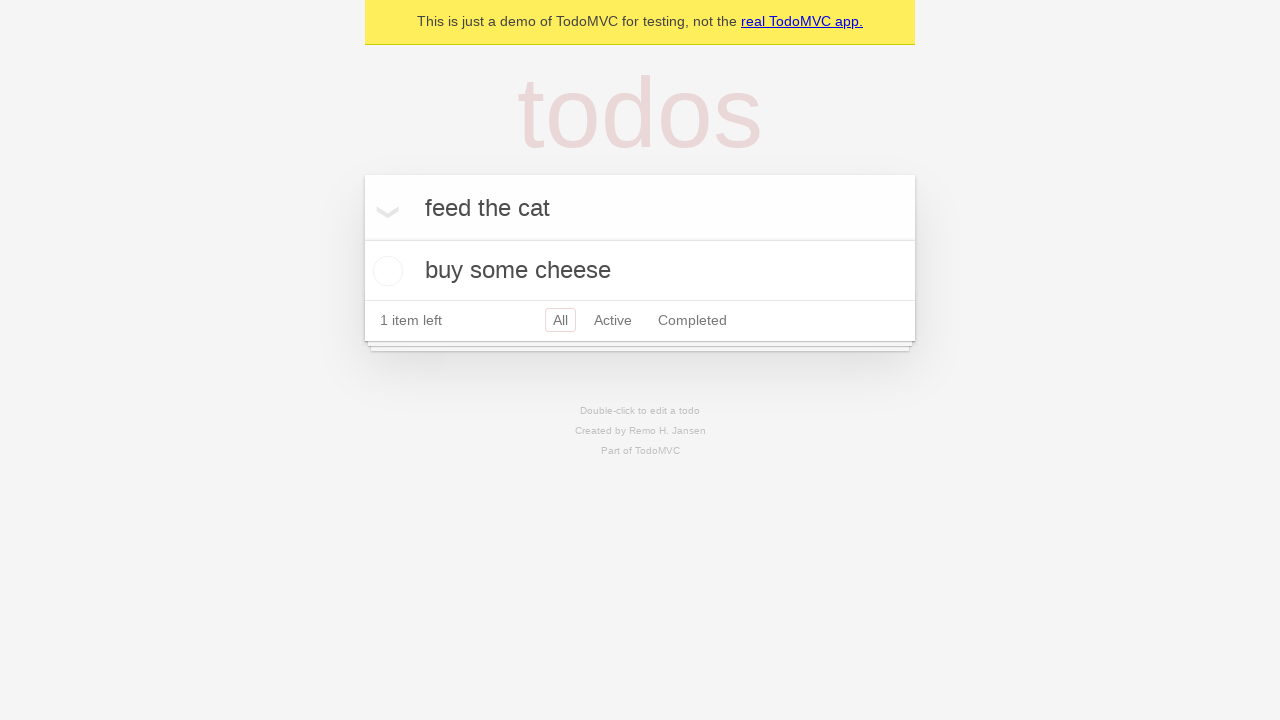

Pressed Enter to create second todo on internal:attr=[placeholder="What needs to be done?"i]
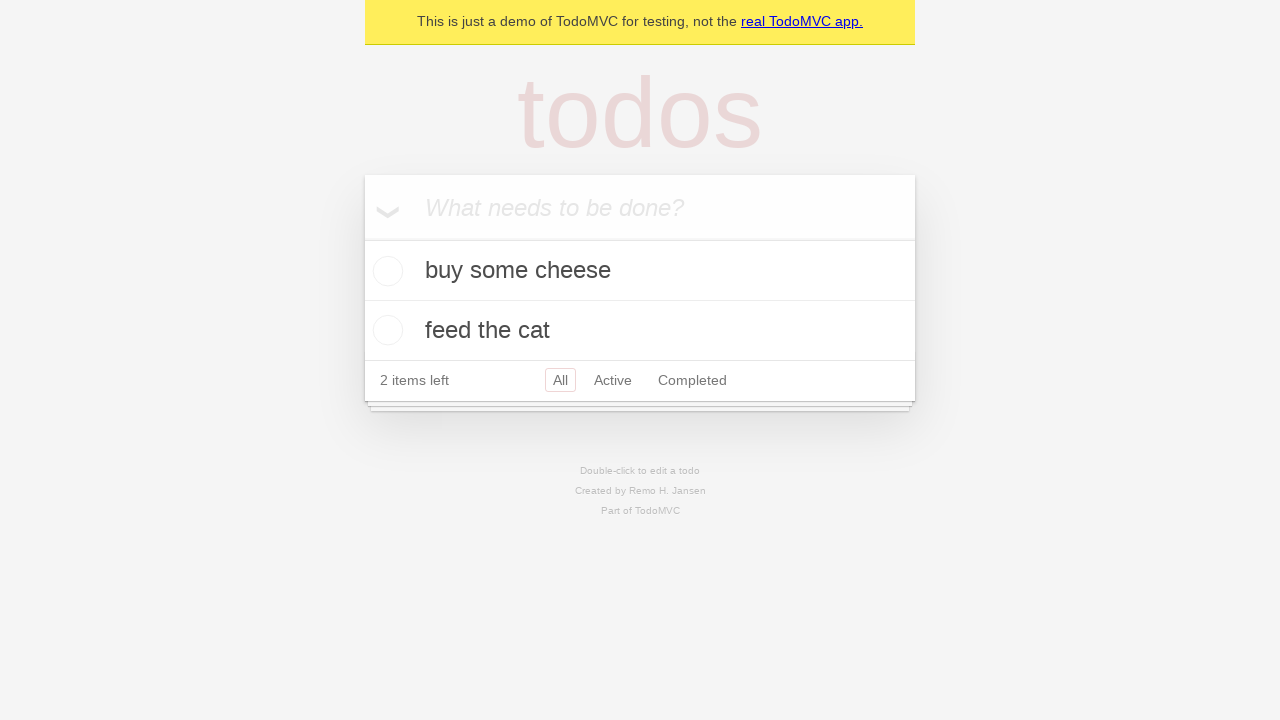

Filled third todo input with 'book a doctors appointment' on internal:attr=[placeholder="What needs to be done?"i]
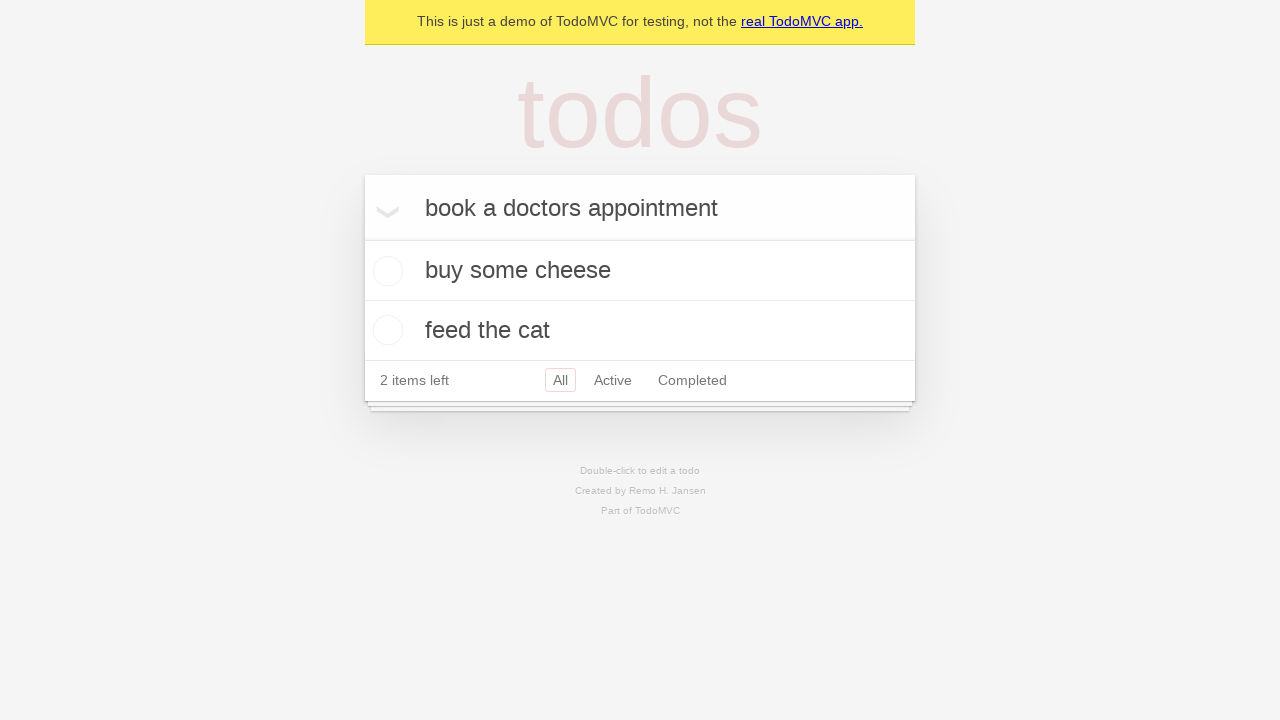

Pressed Enter to create third todo on internal:attr=[placeholder="What needs to be done?"i]
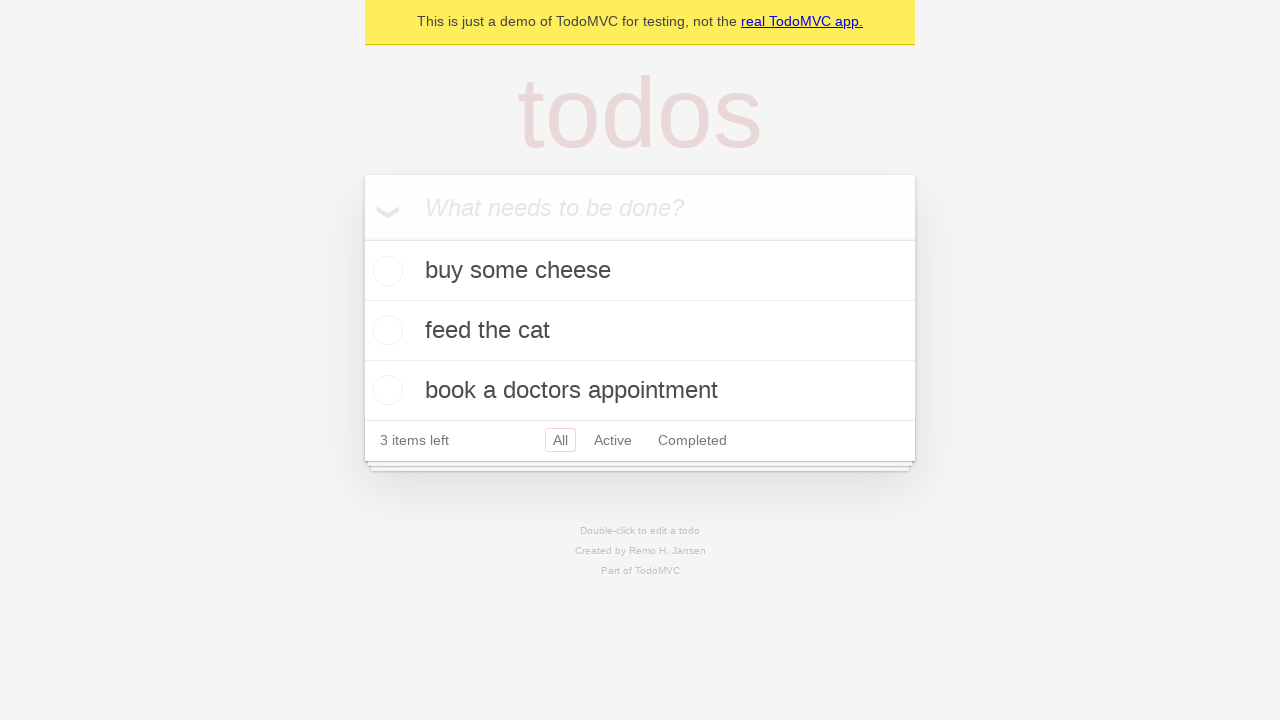

Retrieved all todo items
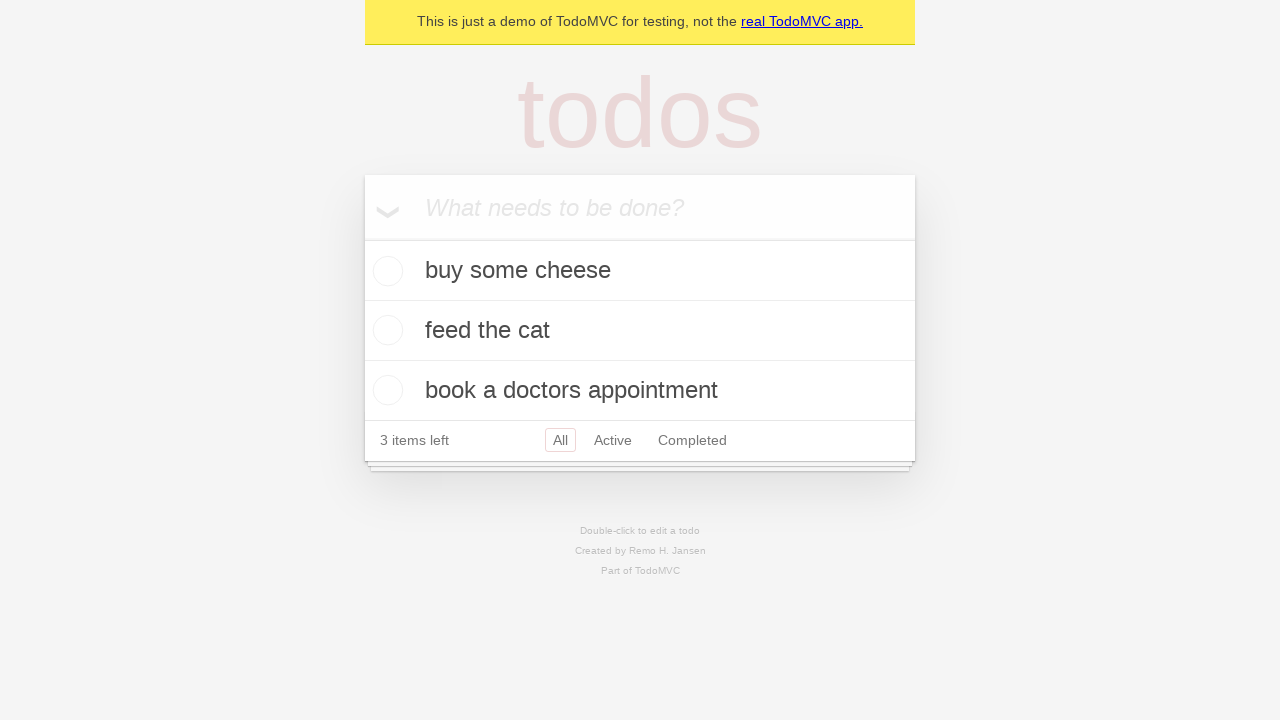

Double-clicked second todo item to enter edit mode at (640, 331) on internal:testid=[data-testid="todo-item"s] >> nth=1
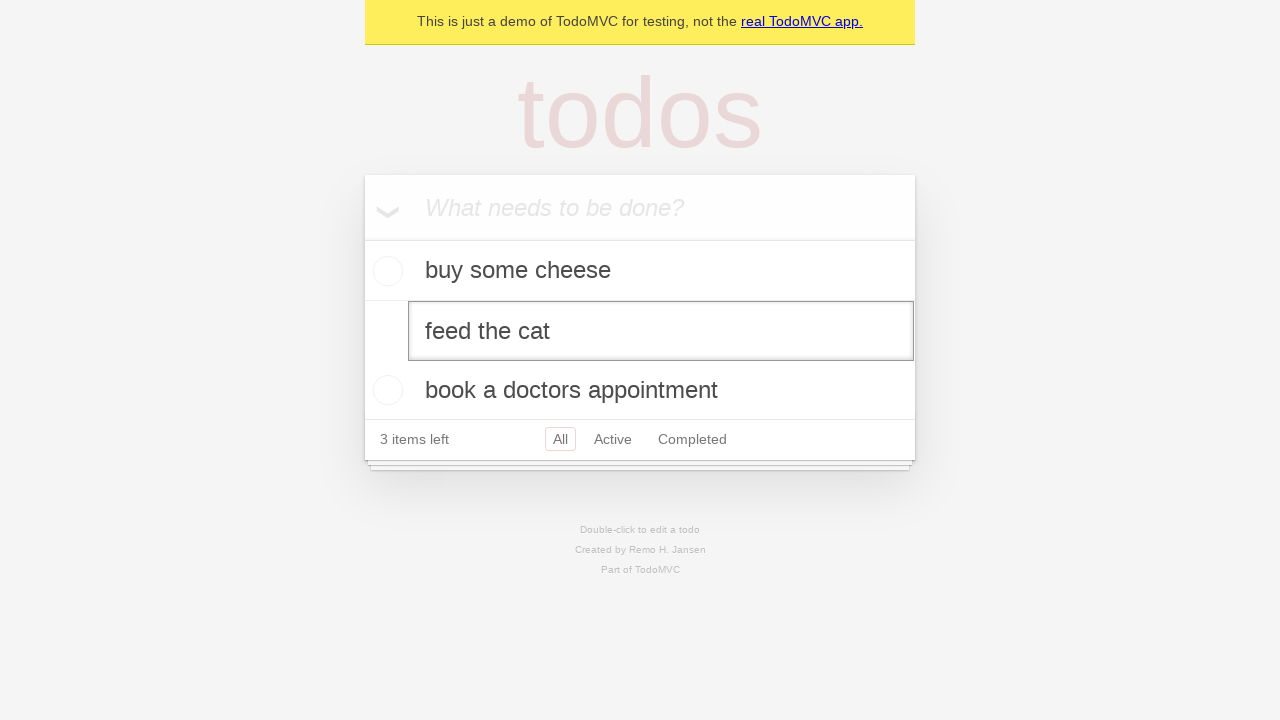

Filled edit textbox with 'buy some sausages' on internal:testid=[data-testid="todo-item"s] >> nth=1 >> internal:role=textbox[nam
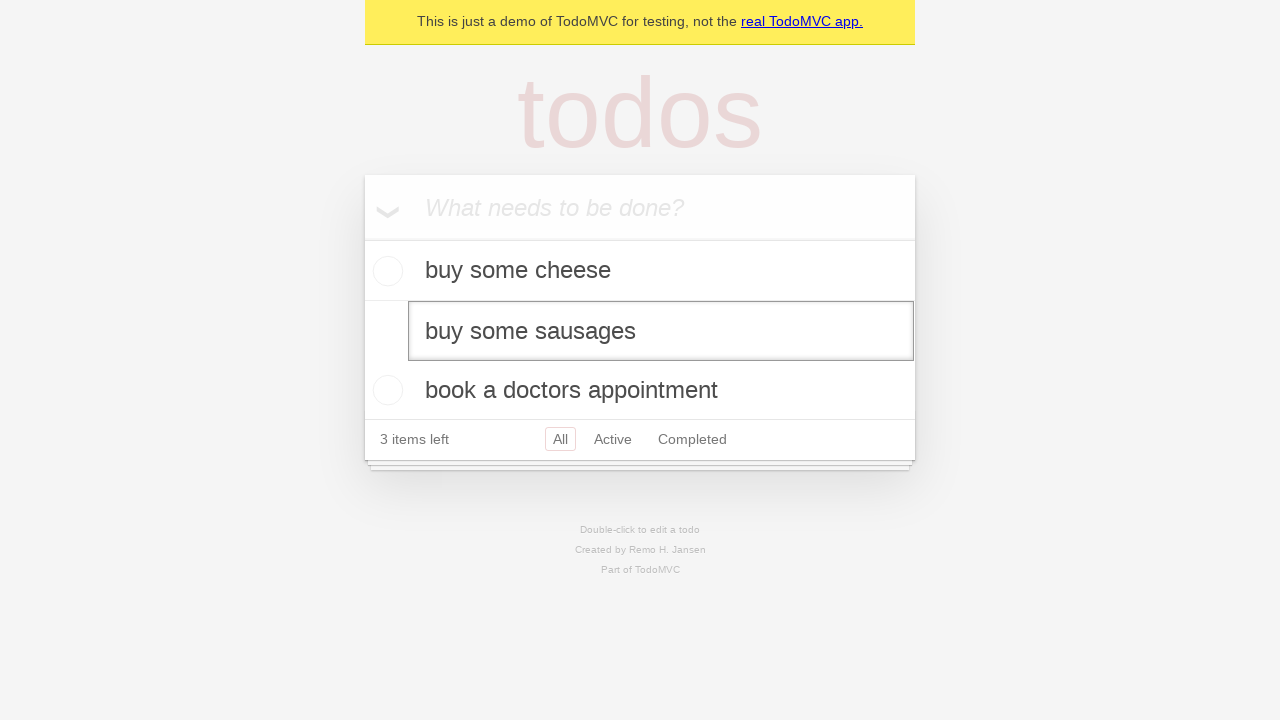

Dispatched blur event on edit textbox to save changes
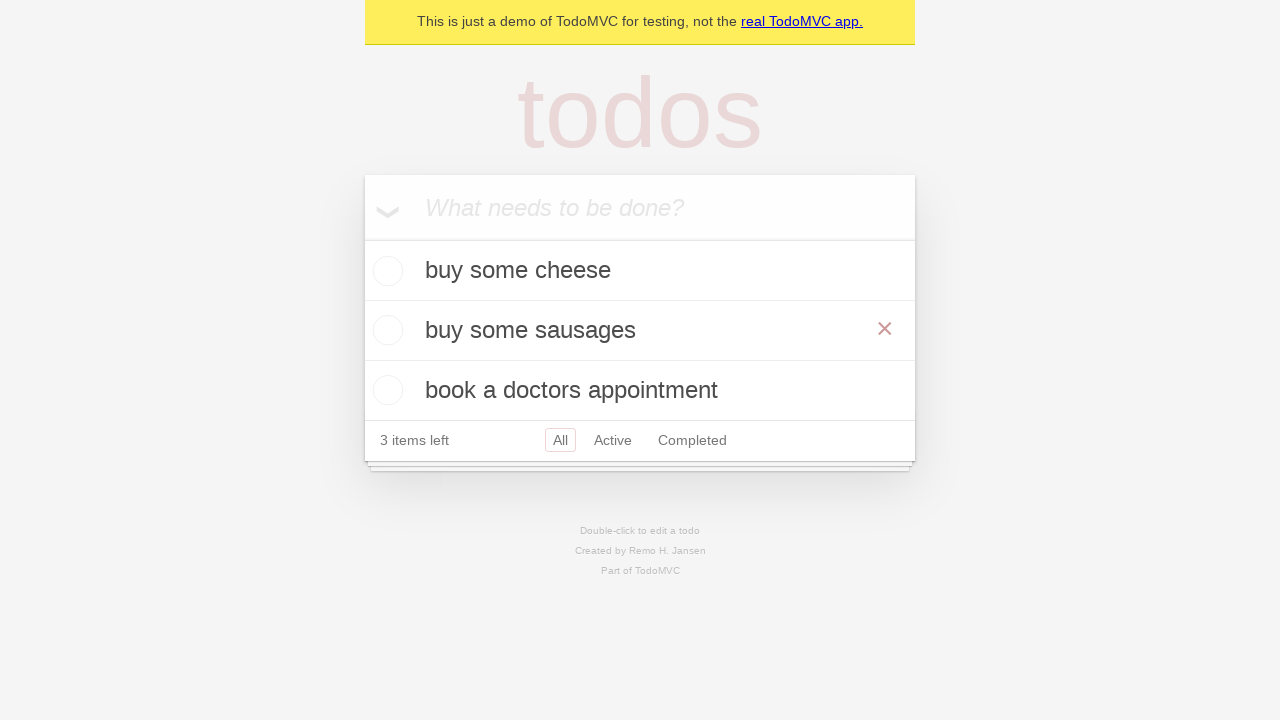

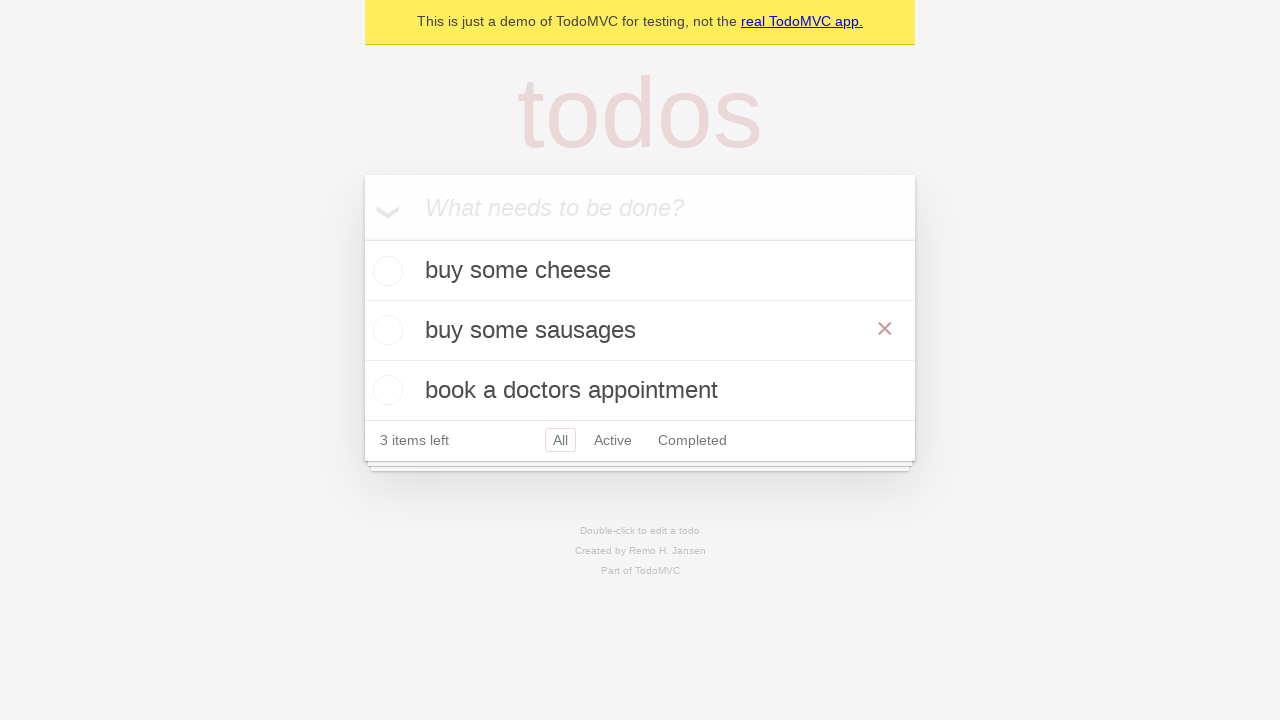